Tests JavaScript alert handling by clicking buttons that trigger alerts and then accepting them using the browser's alert dialog interface

Starting URL: https://demoqa.com/alerts

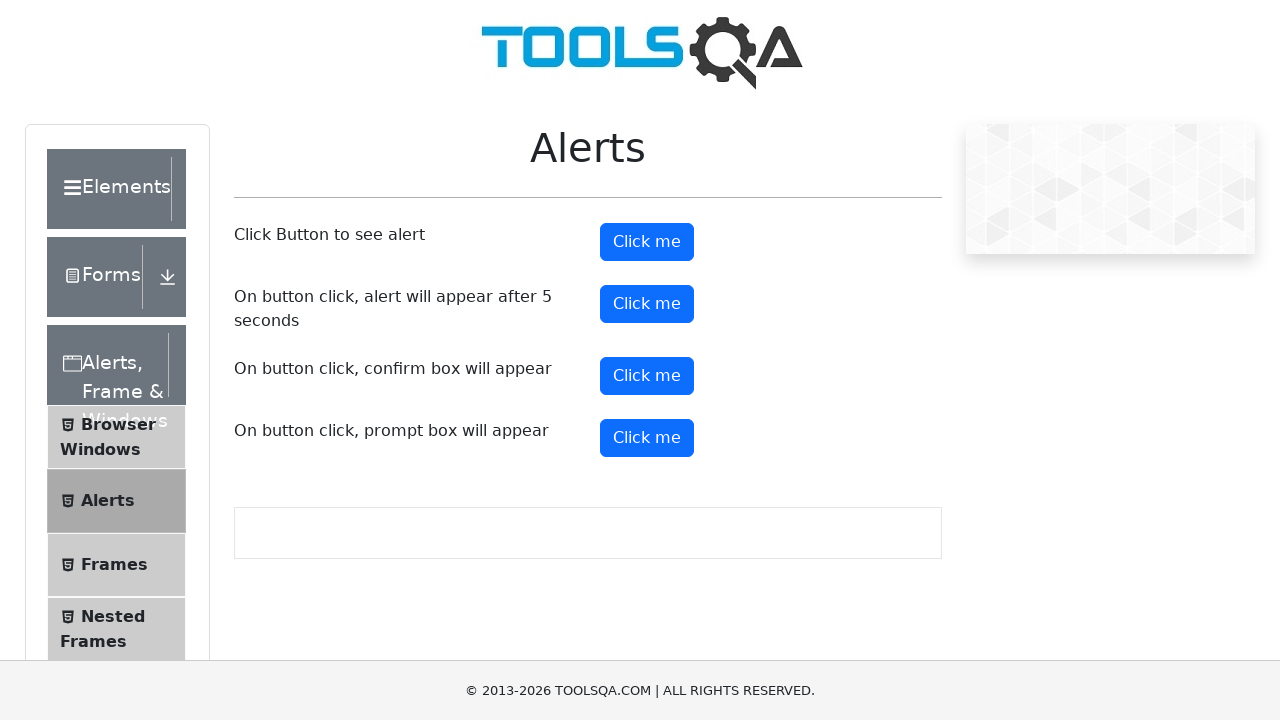

Clicked button to trigger simple alert at (647, 242) on #alertButton
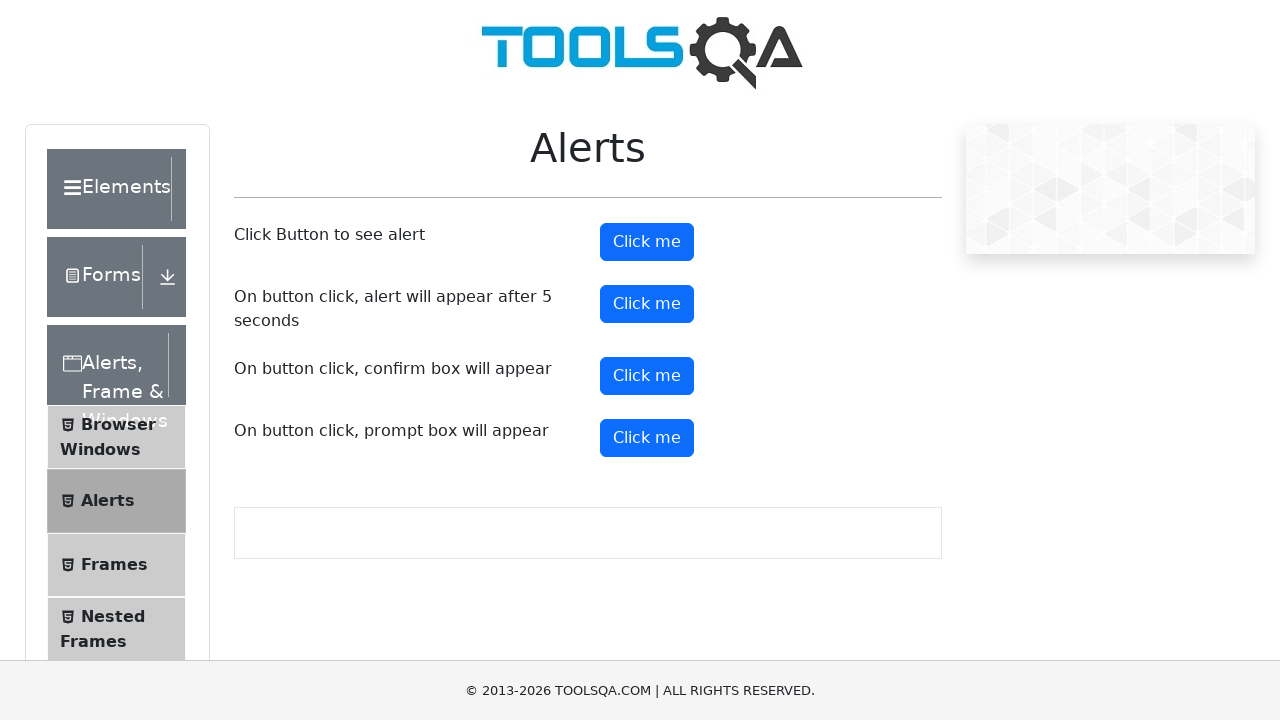

Set up dialog handler to accept alerts
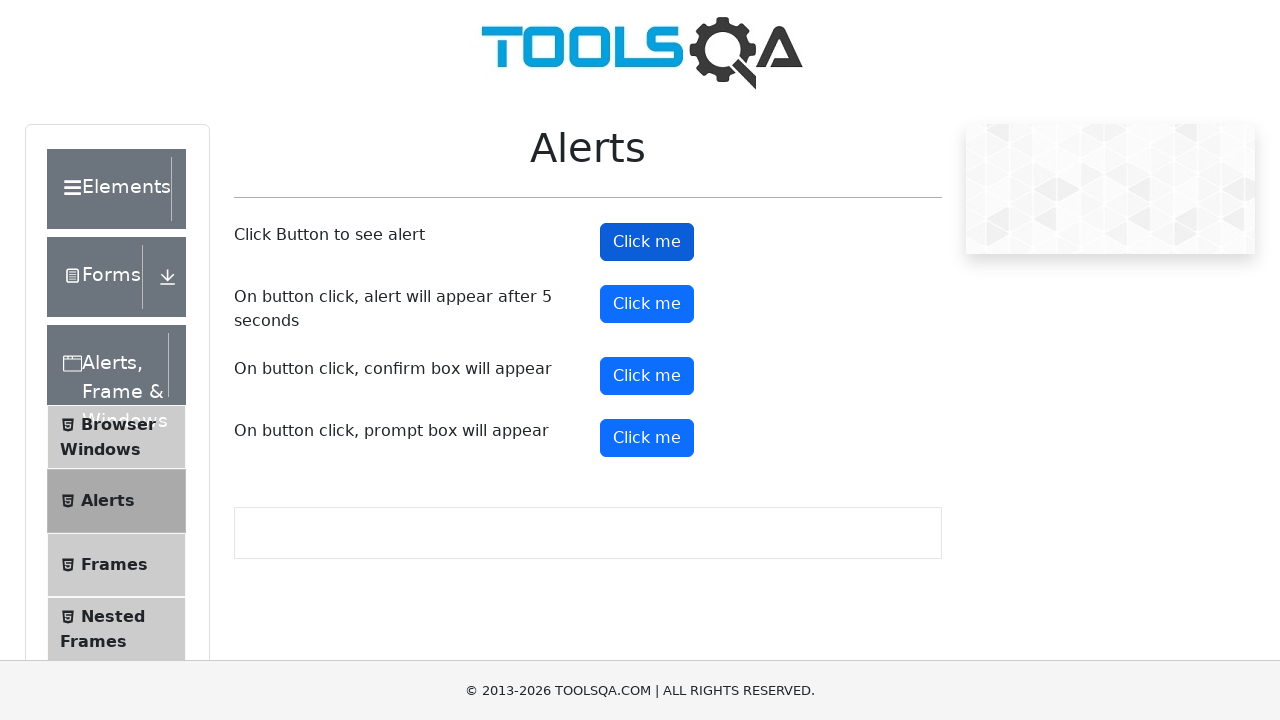

Waited for alert to be processed
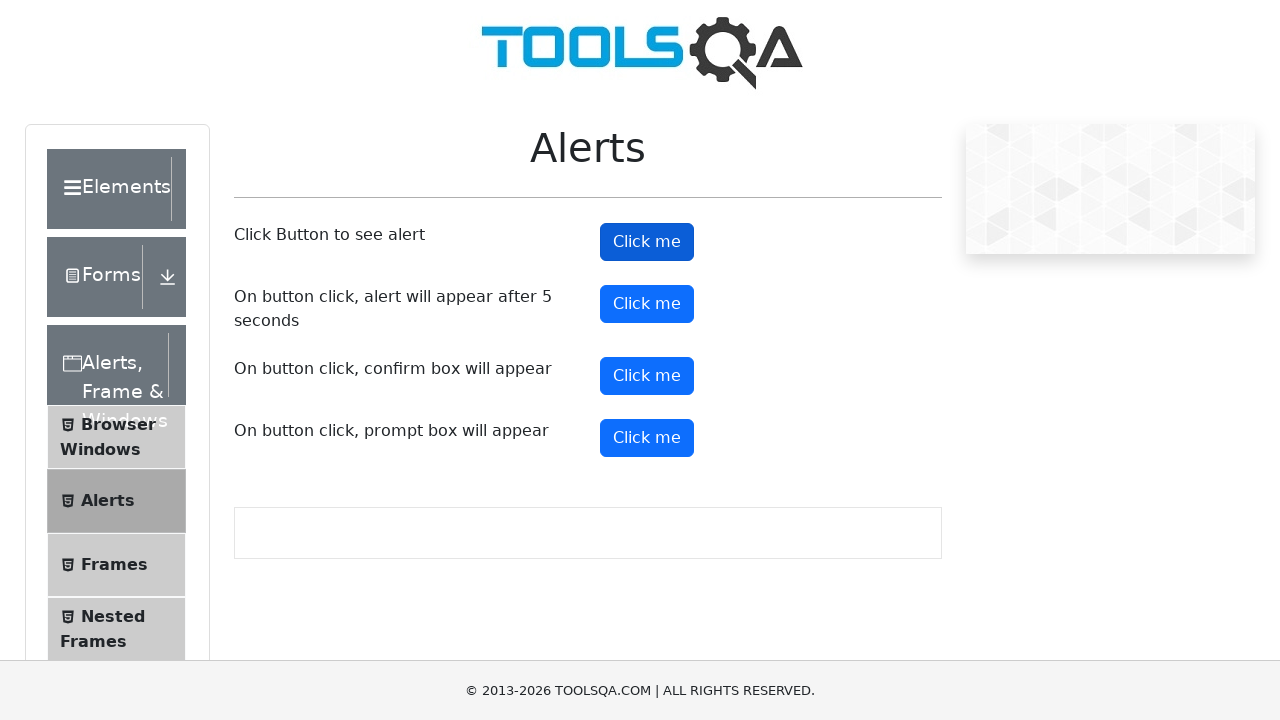

Clicked button to trigger confirm dialog at (647, 376) on #confirmButton
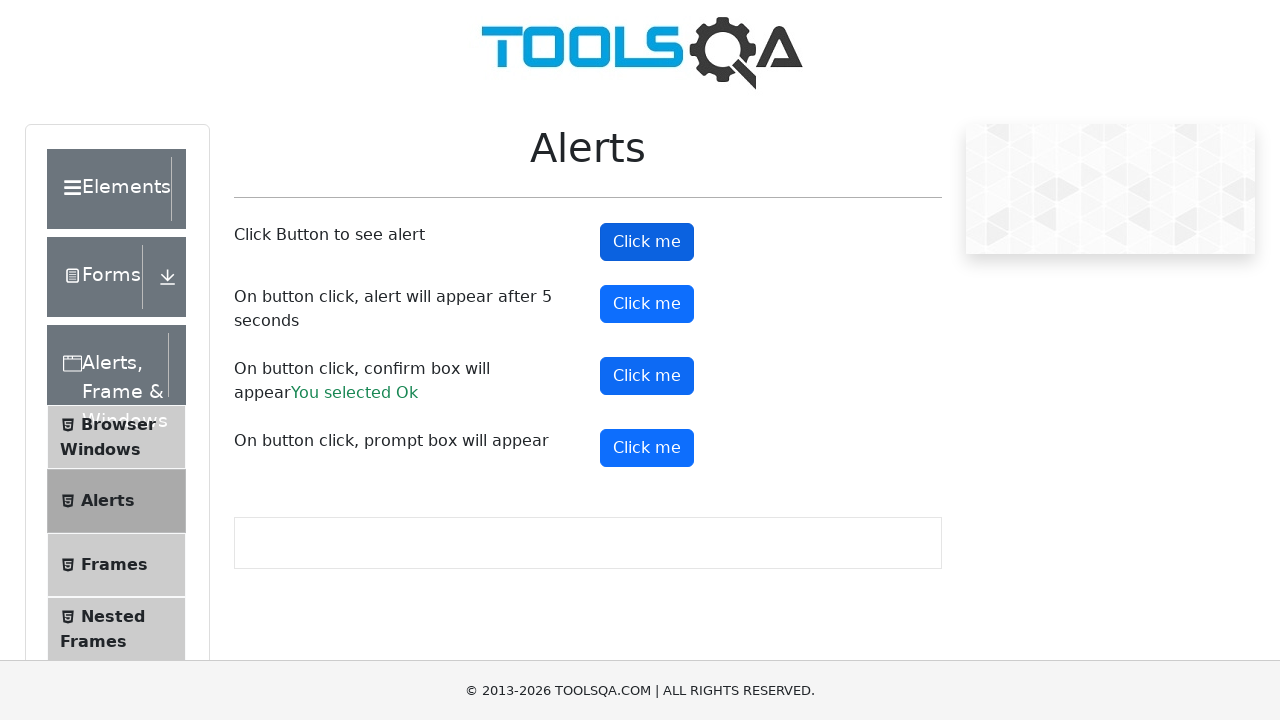

Waited for confirm dialog to be processed
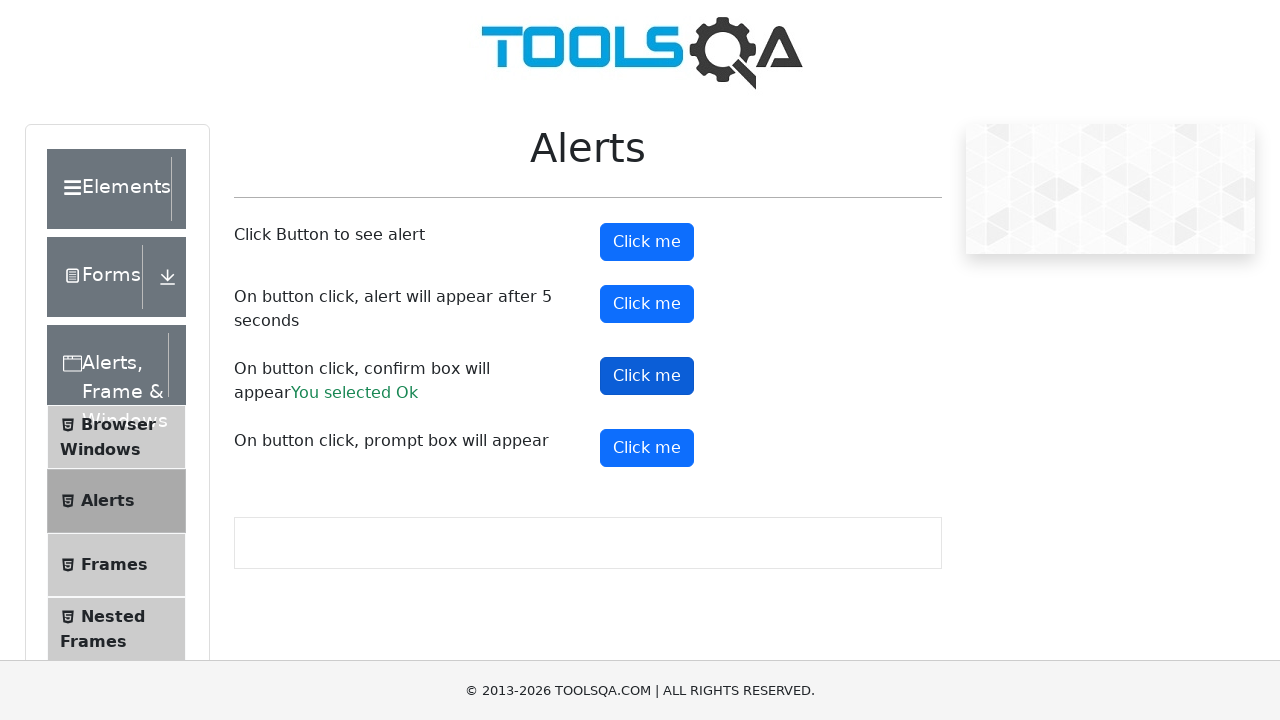

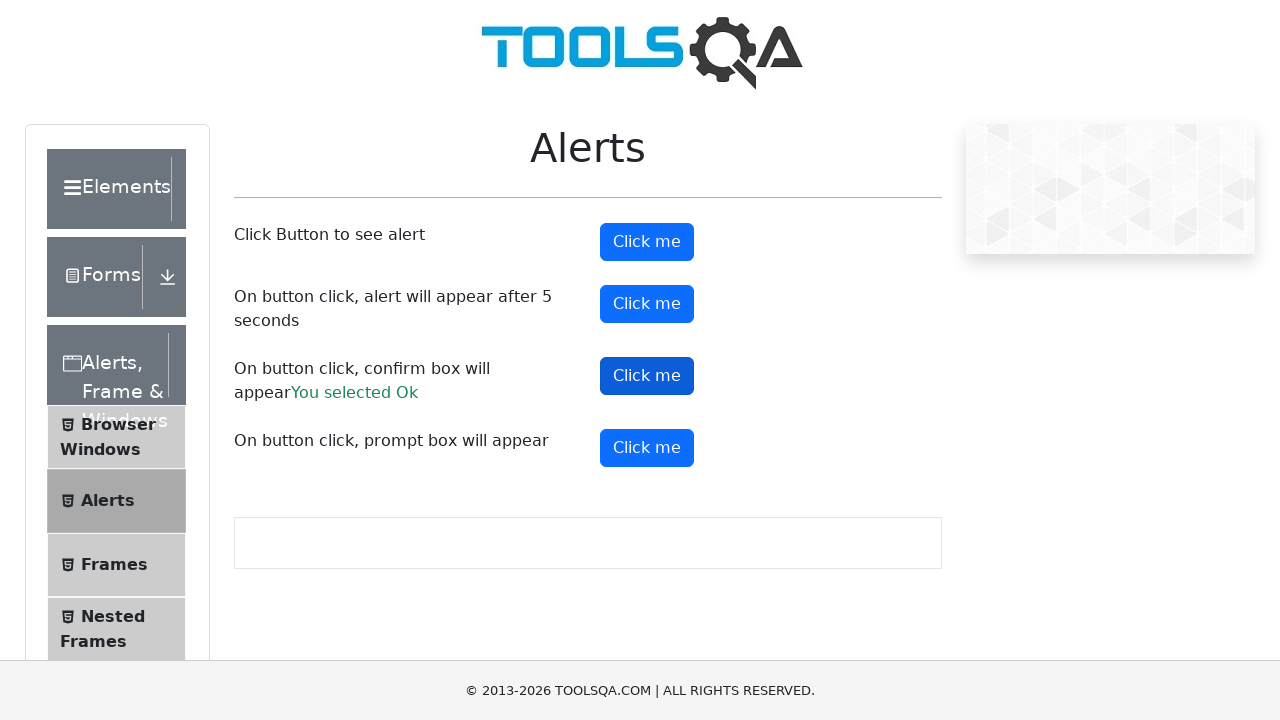